Tests dynamic properties page by waiting for and clicking a button that becomes visible after a delay

Starting URL: https://demoqa.com/dynamic-properties

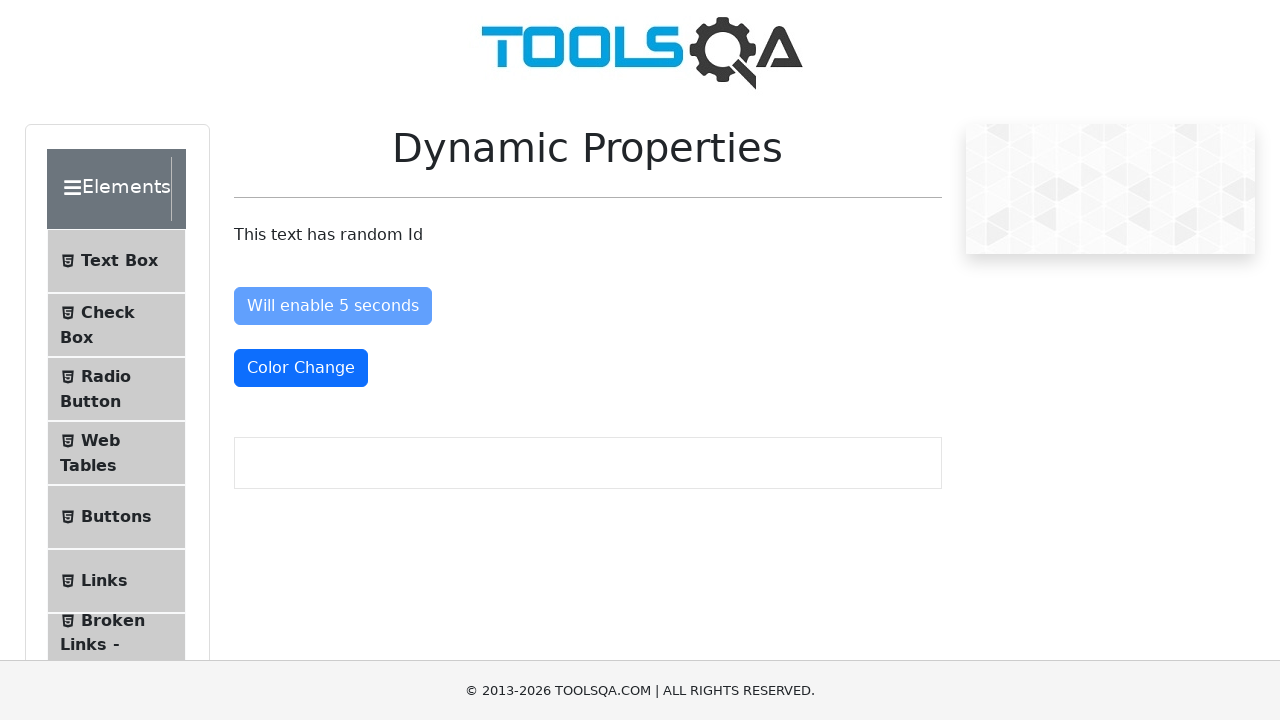

Waited for button to become visible after 5 second delay
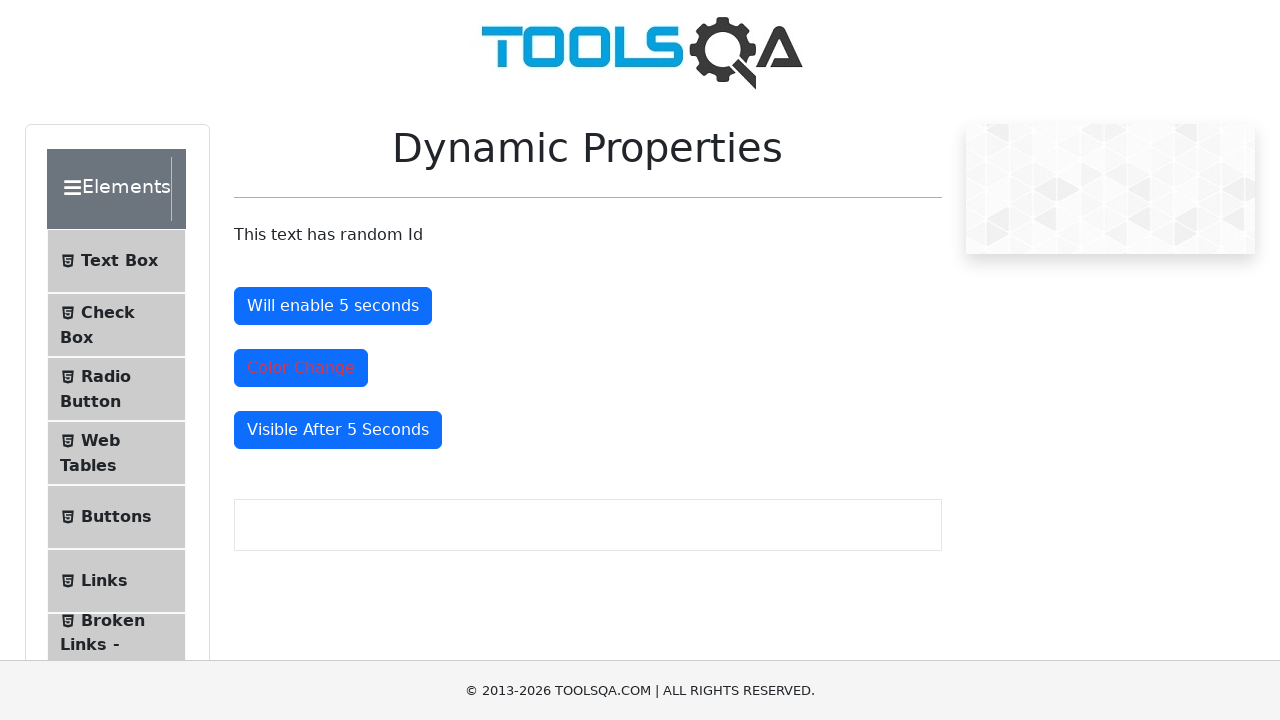

Clicked the dynamically visible button at (338, 430) on #visibleAfter
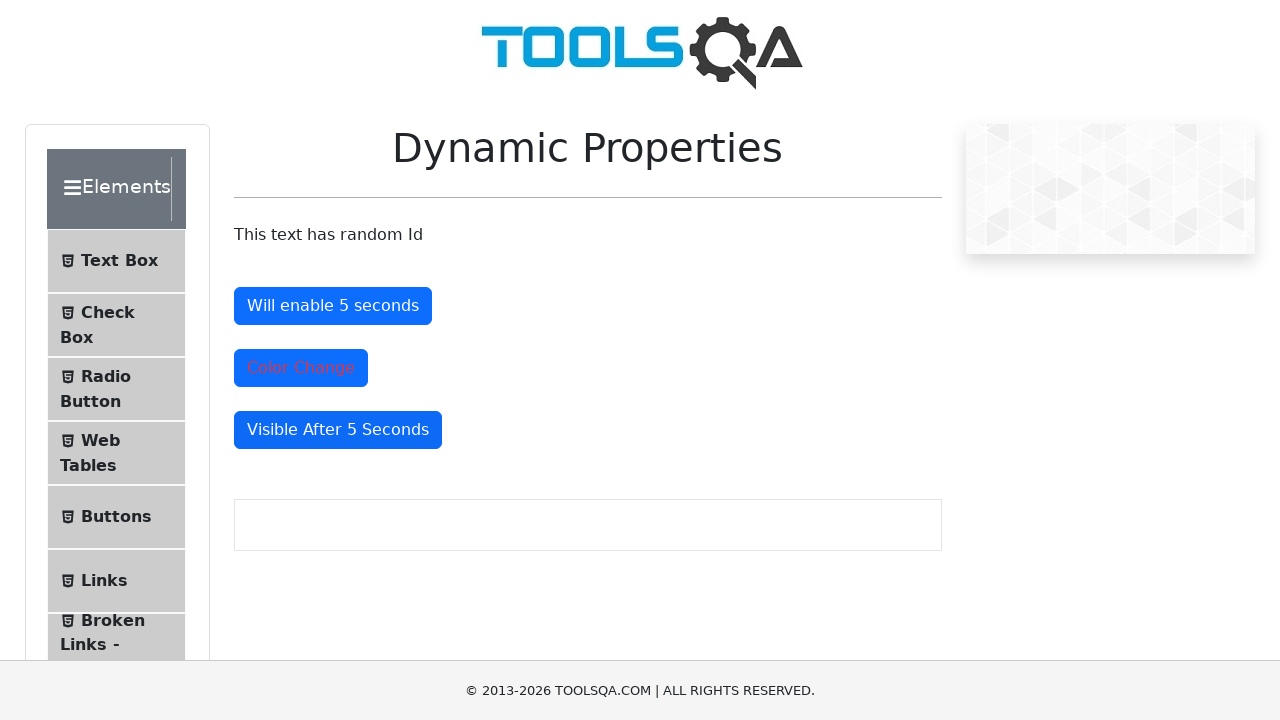

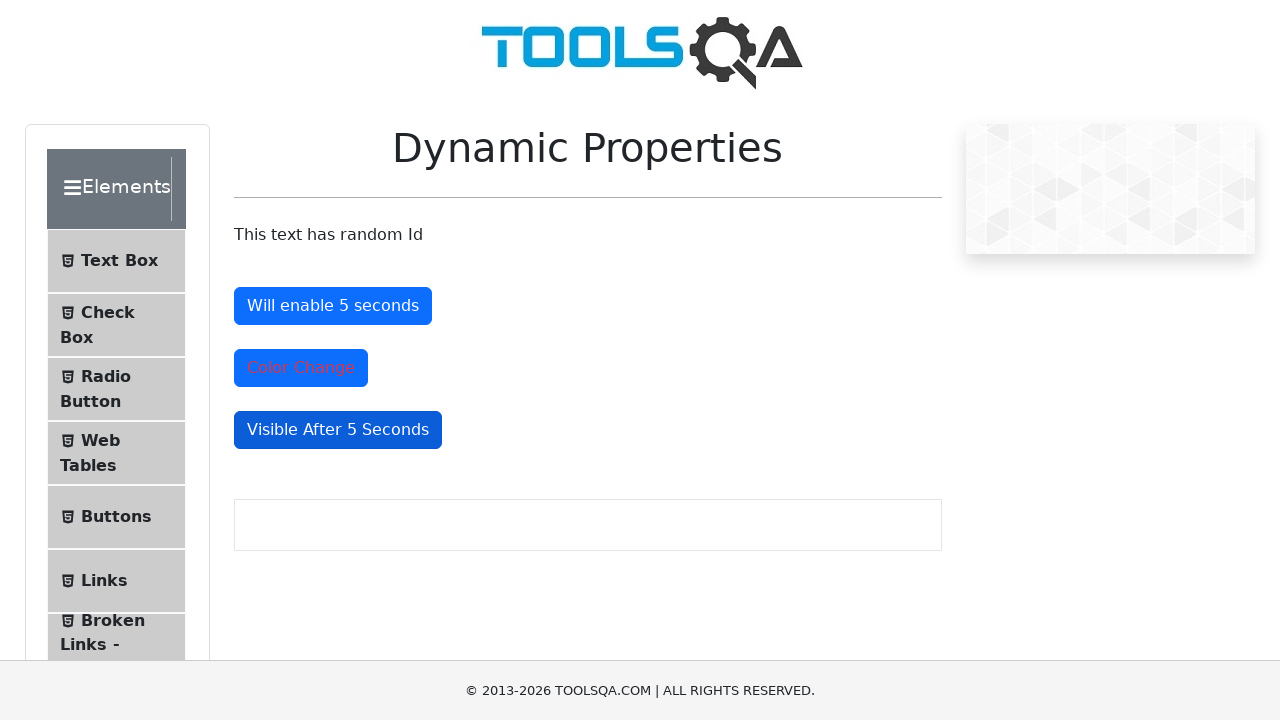